Tests subjects input field by entering text and submitting the form

Starting URL: https://demoqa.com/automation-practice-form

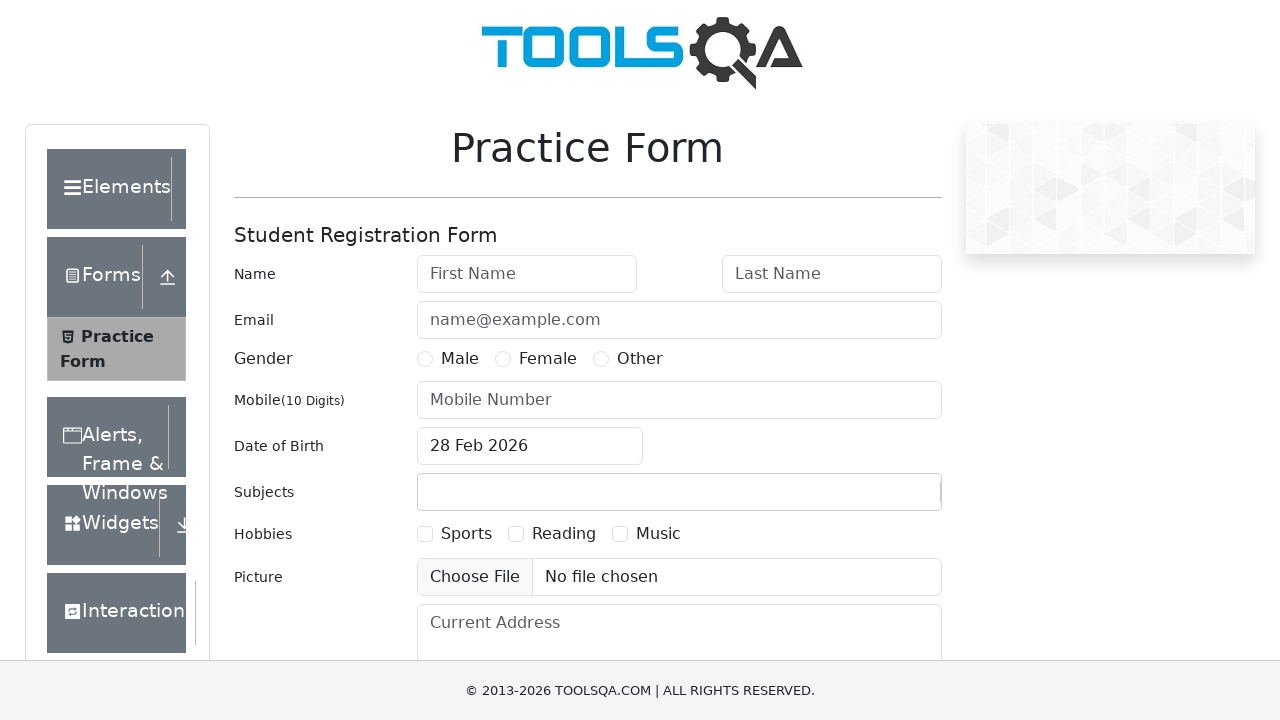

Filled first name field with 'Emma' on #firstName
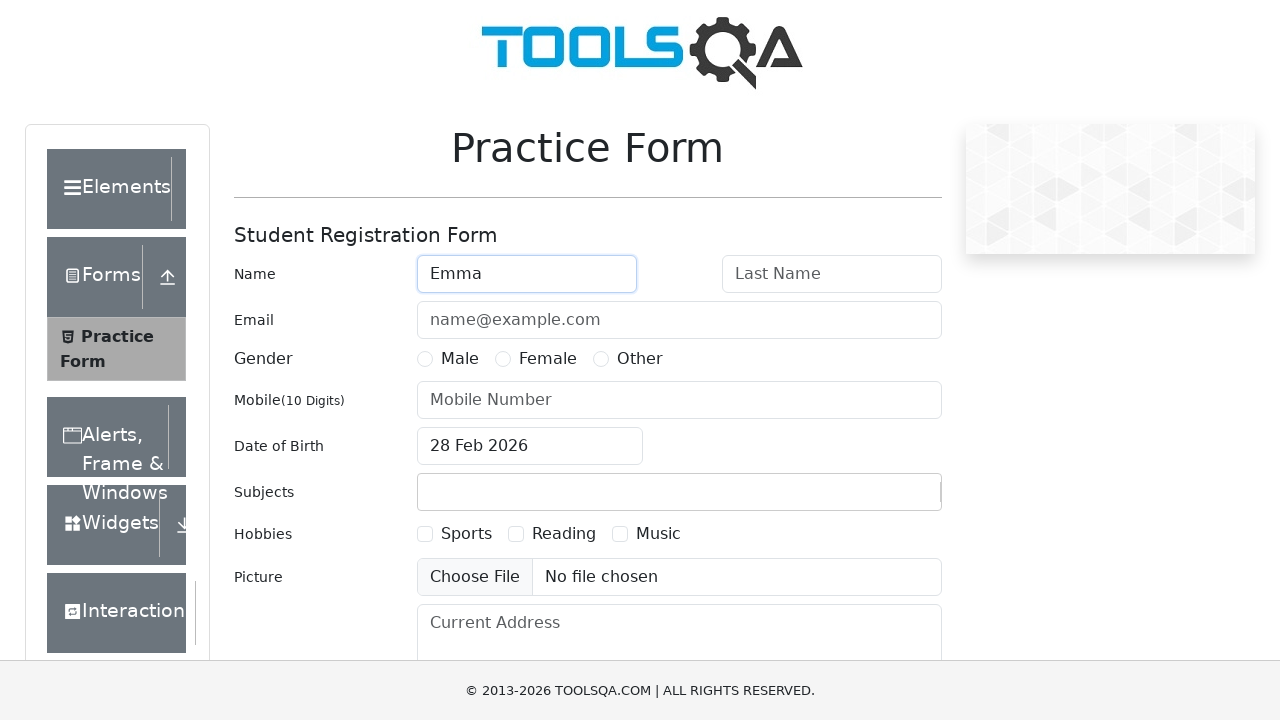

Filled last name field with 'Davis' on #lastName
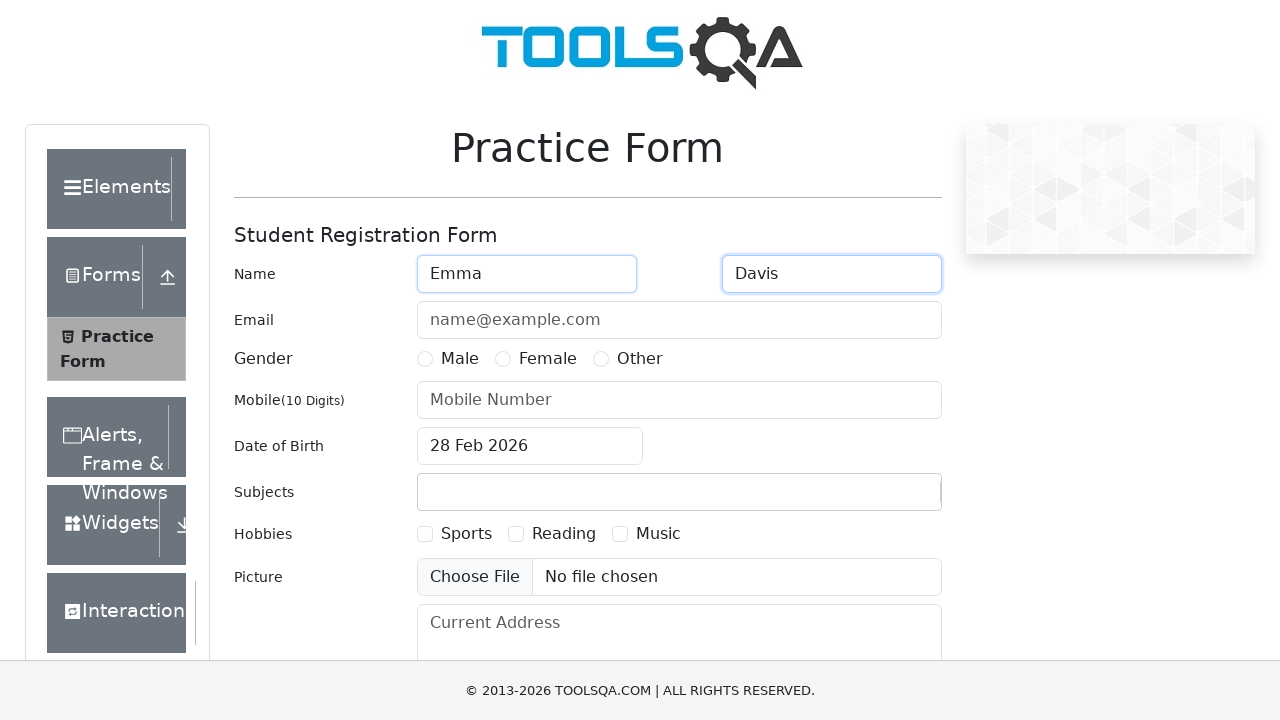

Filled user number field with '5553216549' on #userNumber
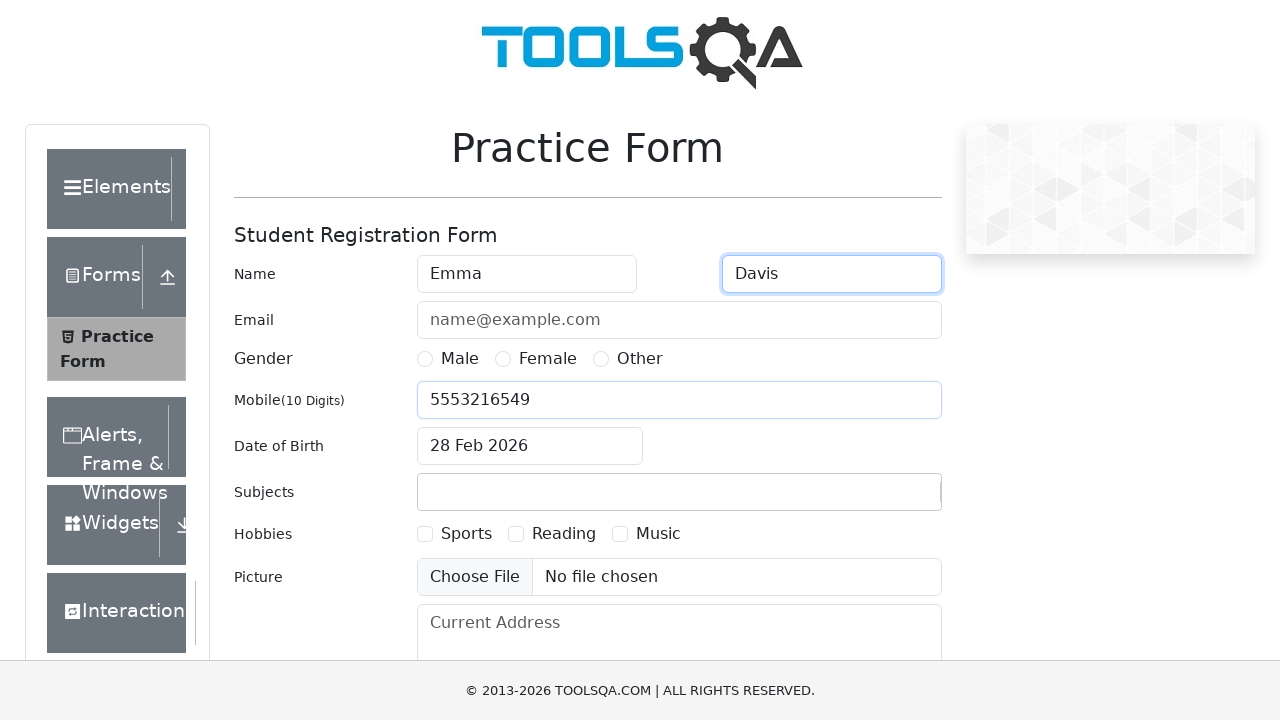

Selected 'Male' gender option at (460, 359) on xpath=//label[contains(text(),'Male')]
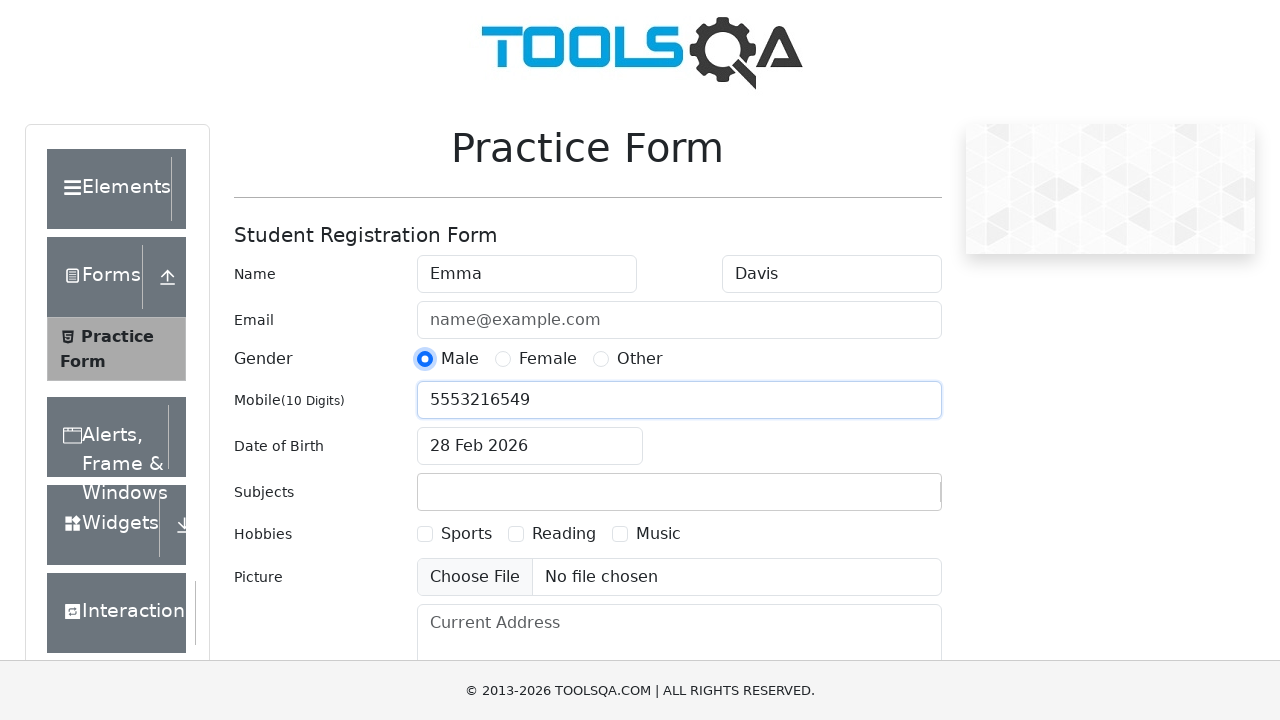

Filled subjects field with 'Computer Science' on #subjectsInput
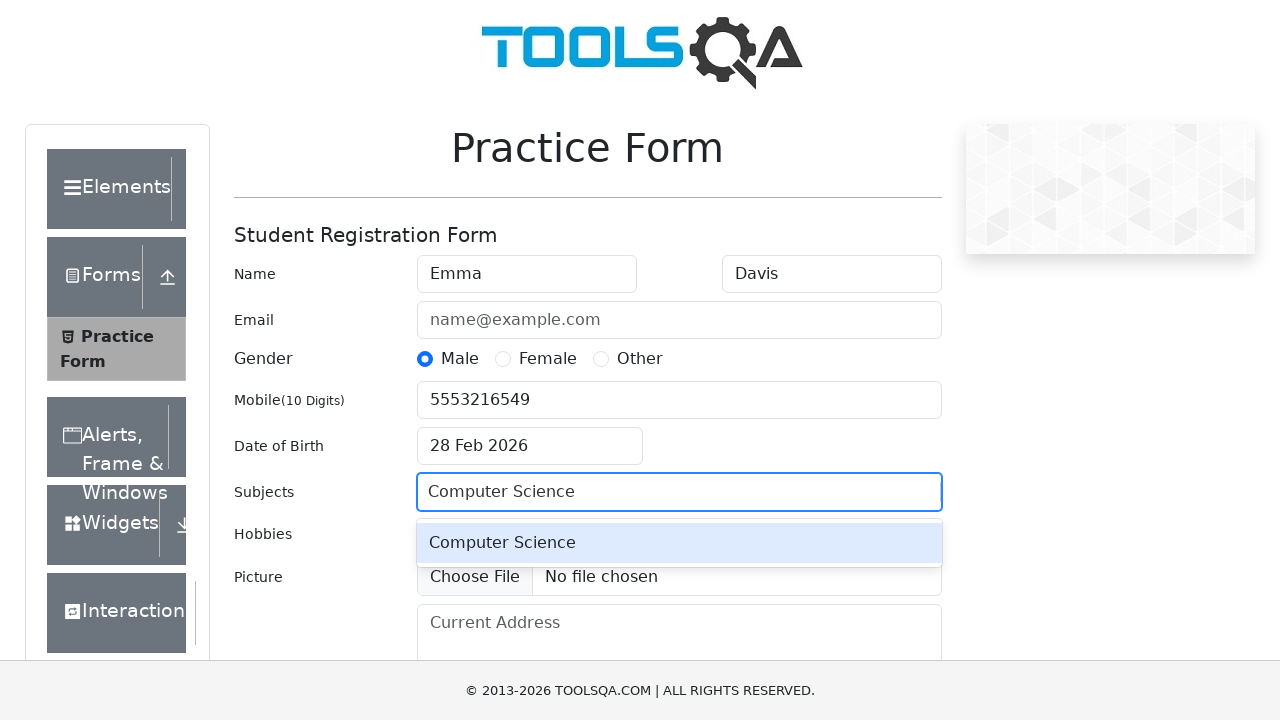

Clicked submit button to submit the form at (885, 499) on #submit
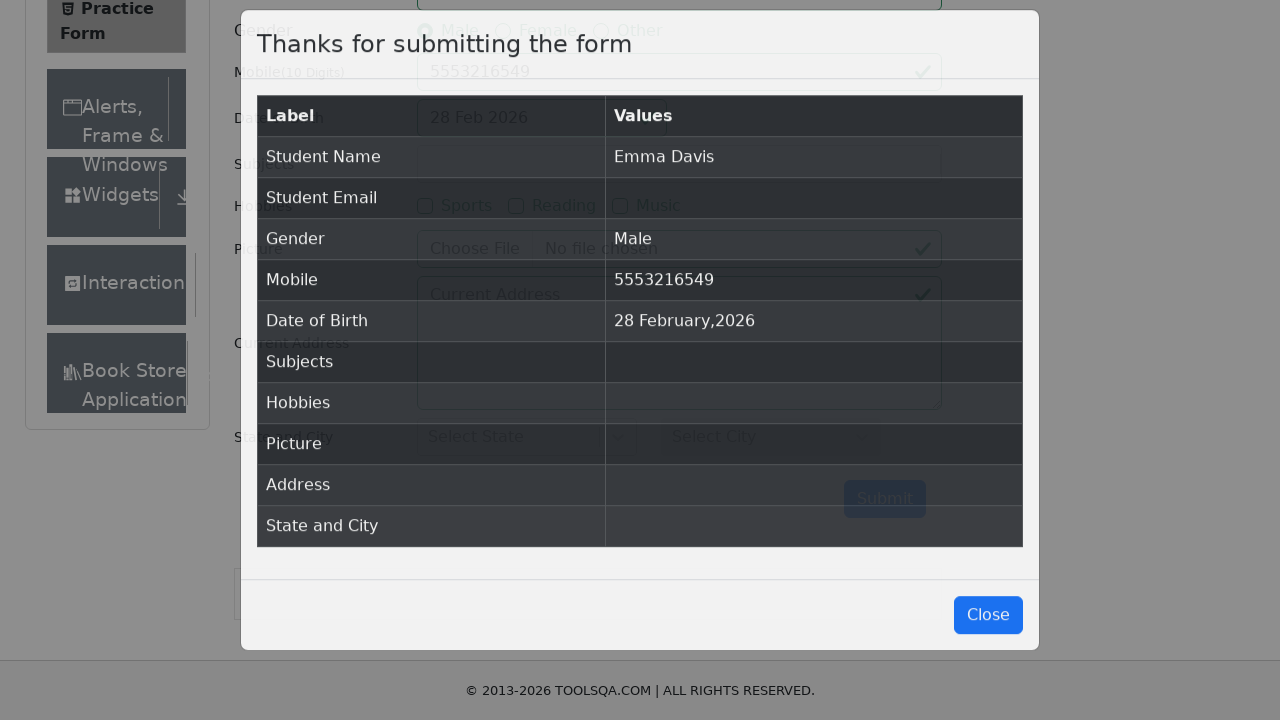

Success dialog appeared after form submission
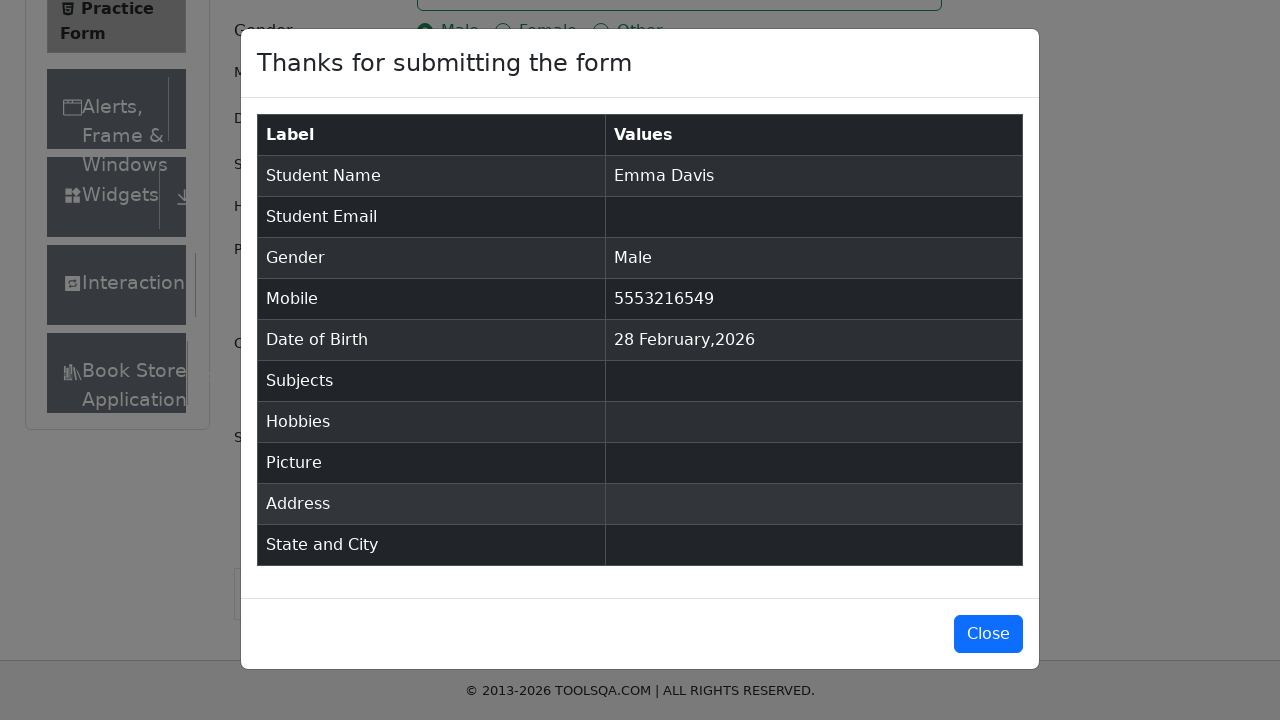

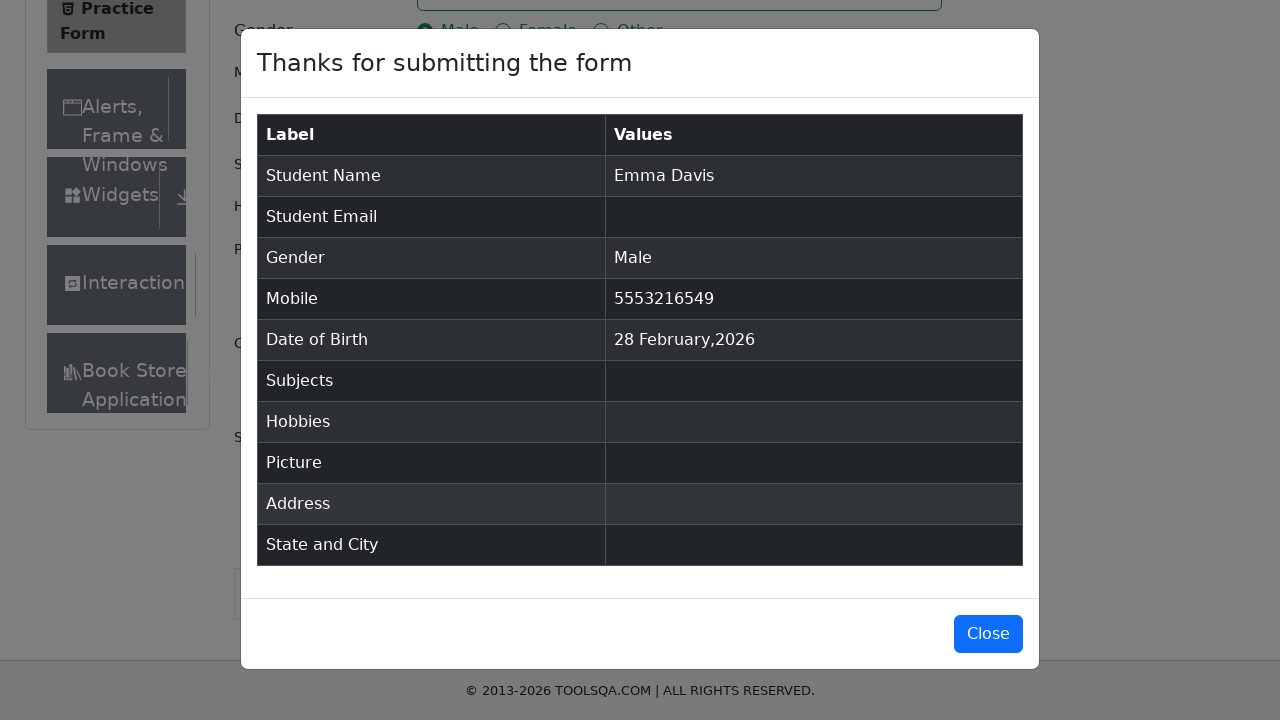